Tests dropdown select functionality by selecting an option from a spices dropdown menu

Starting URL: https://kitchen.applitools.com/ingredients/select

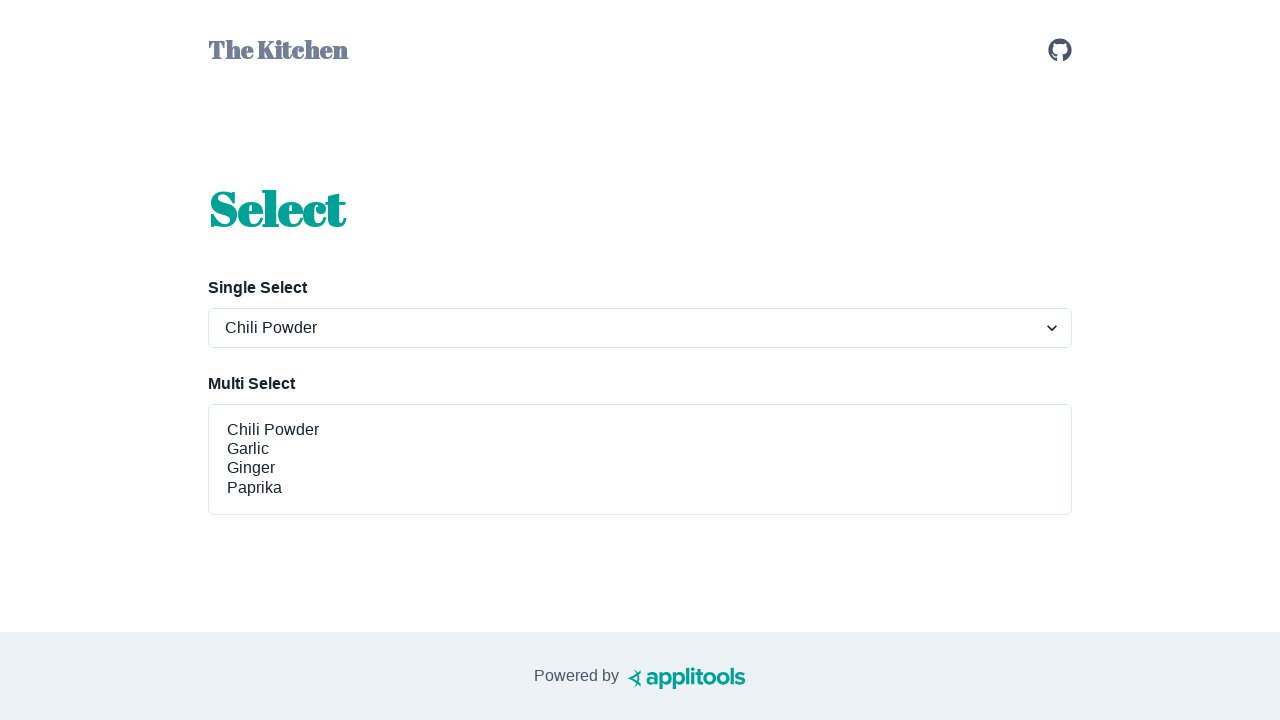

Navigated to spices dropdown select page
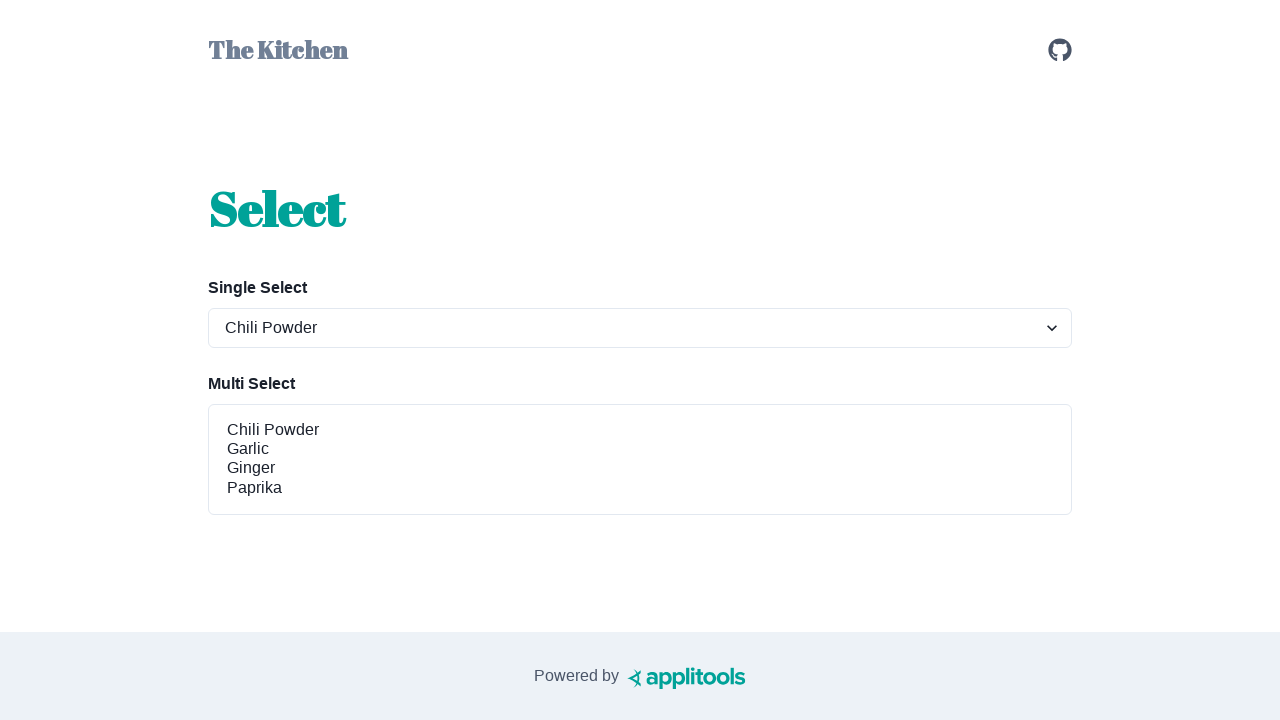

Selected 'ginger' option from spices dropdown on #spices-select-single
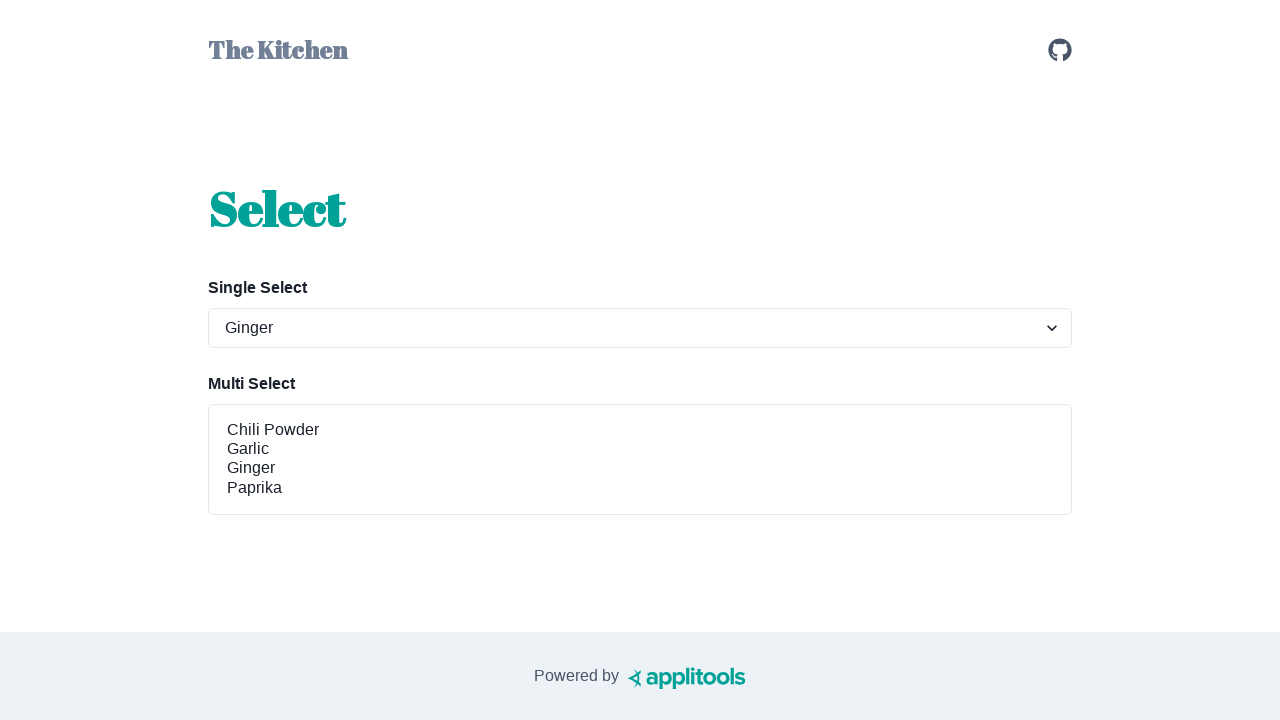

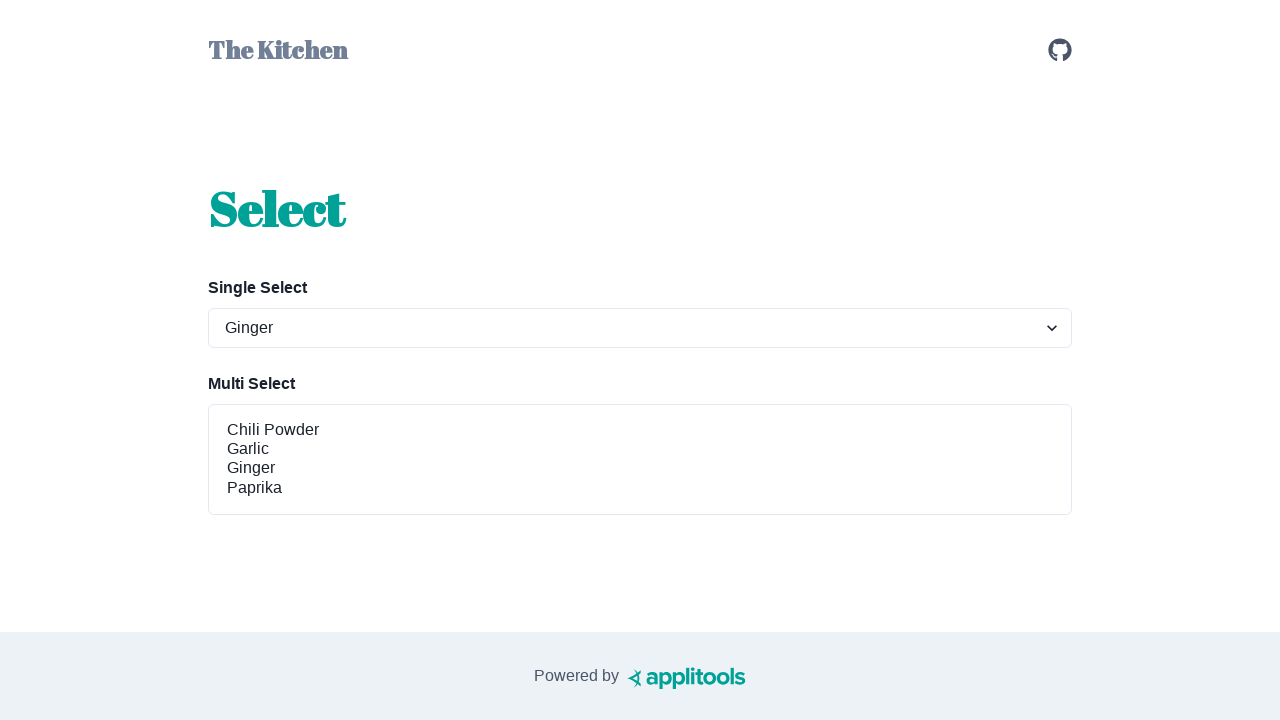